Tests keyboard interactions by copying text from one editor and pasting it into another editor using keyboard shortcuts

Starting URL: https://extendsclass.com/text-compare.html

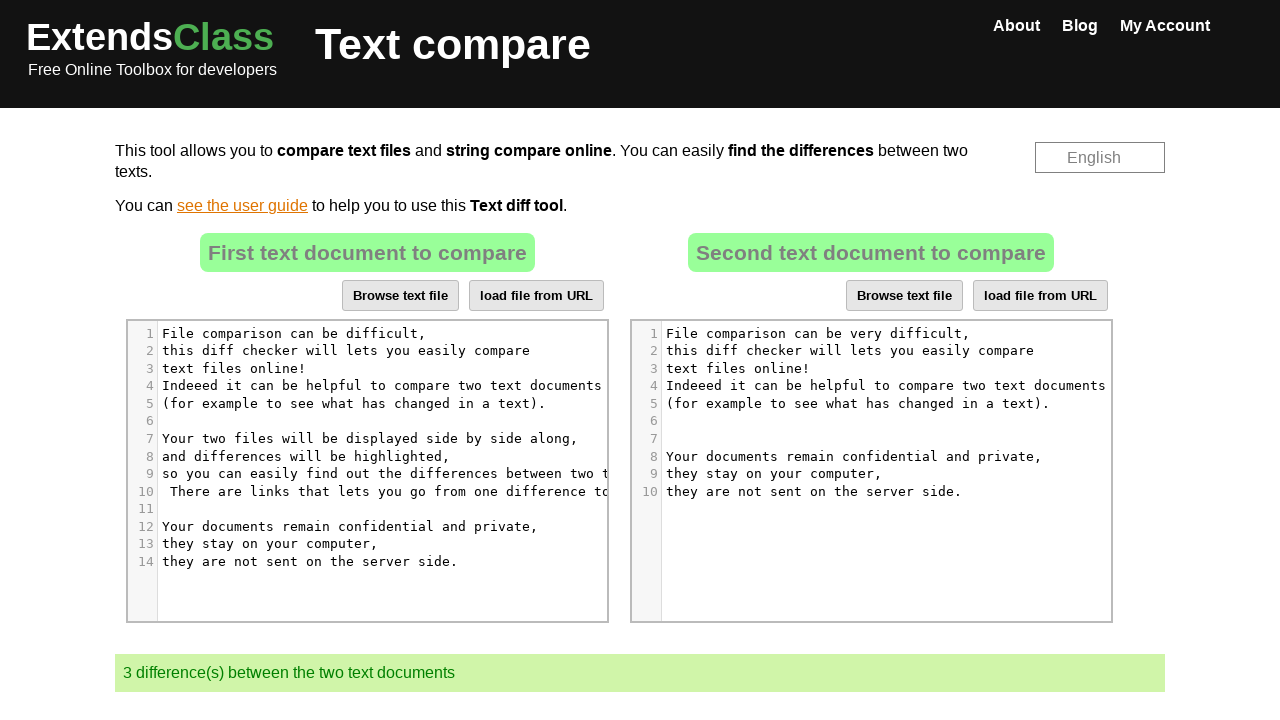

Located source text editor element
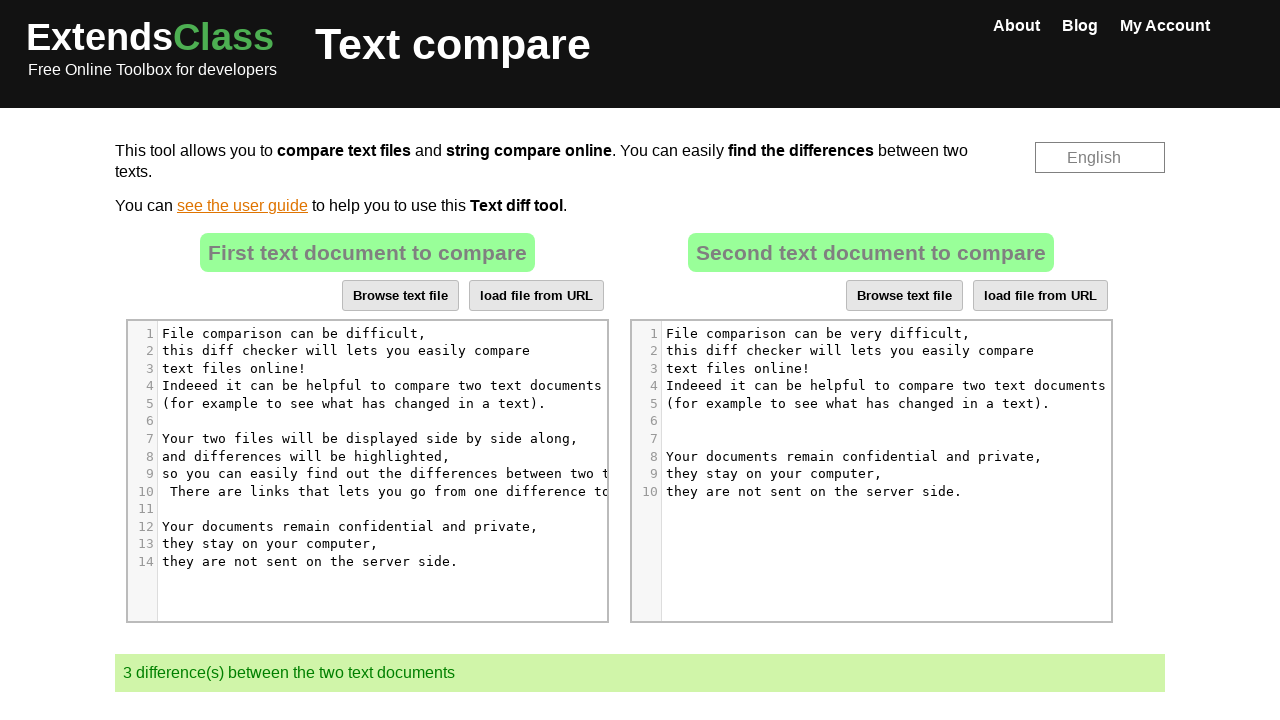

Clicked on source text editor at (372, 474) on xpath=//*[@id="dropZone"]/div[2]/div/div[6]/div[1]/div/div/div/div[5]/div[9]/pre
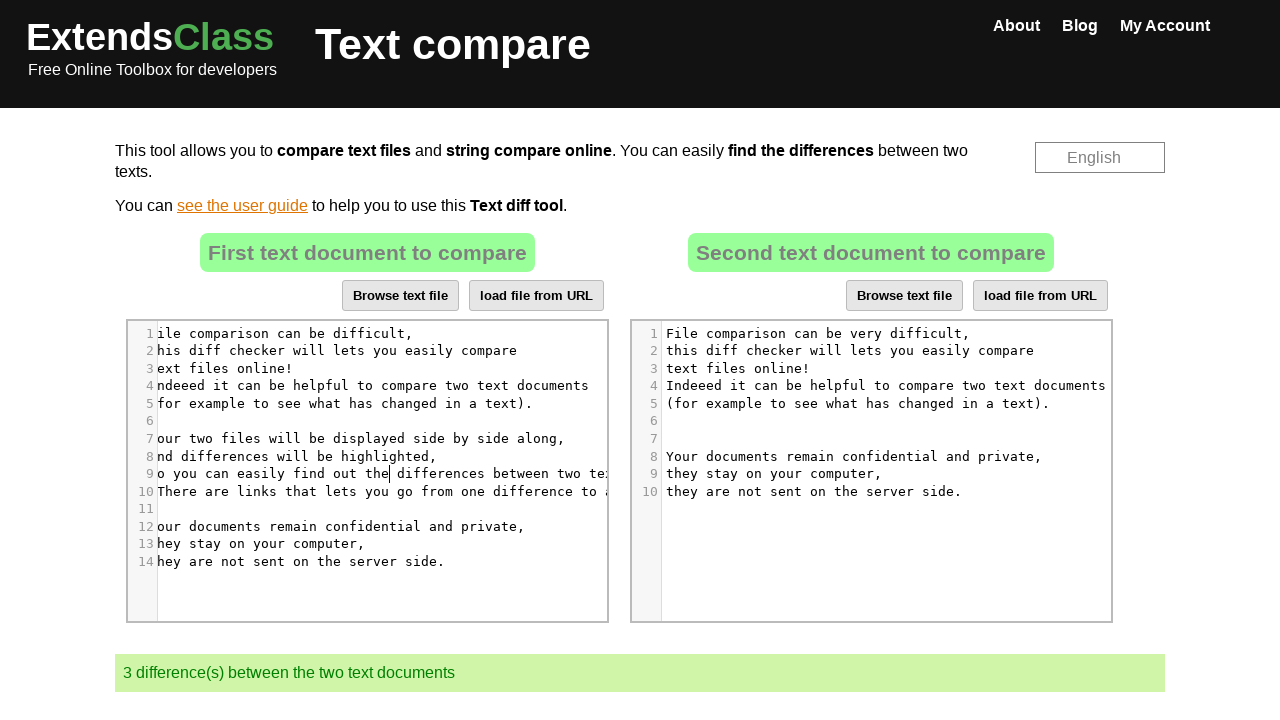

Pressed Ctrl+A to select all text in source editor
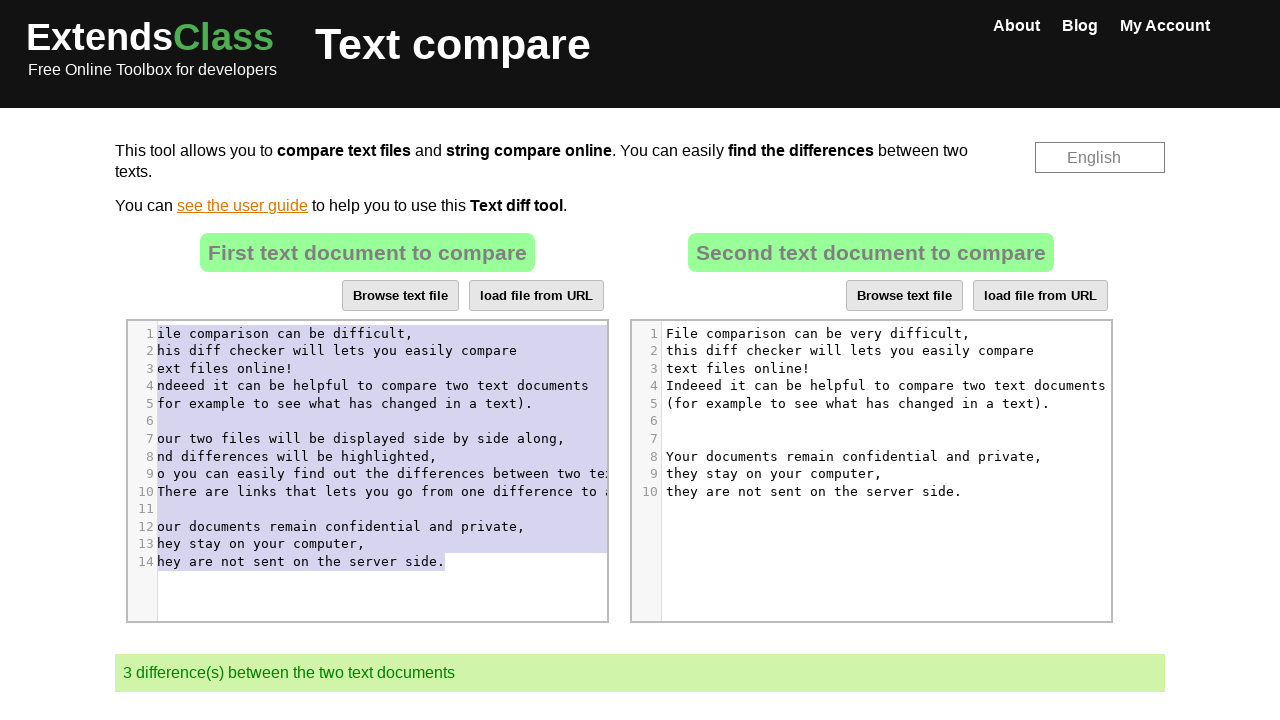

Pressed Ctrl+C to copy selected text
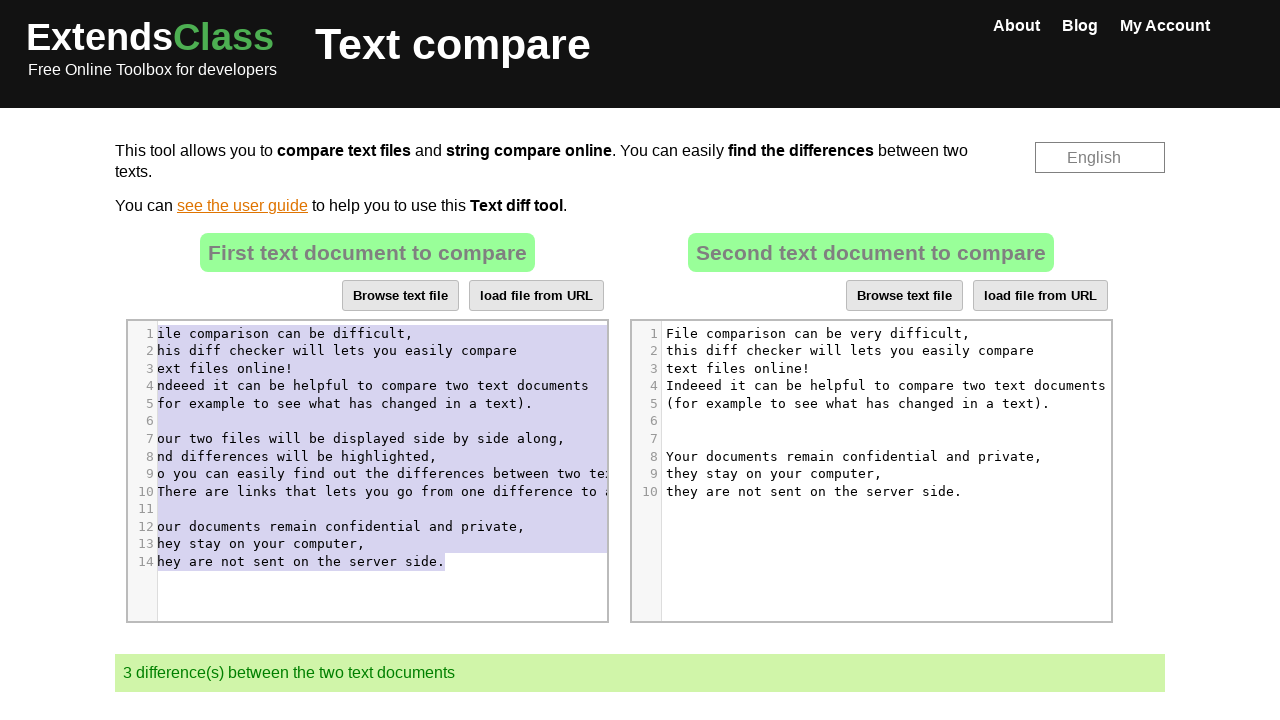

Located destination text editor element
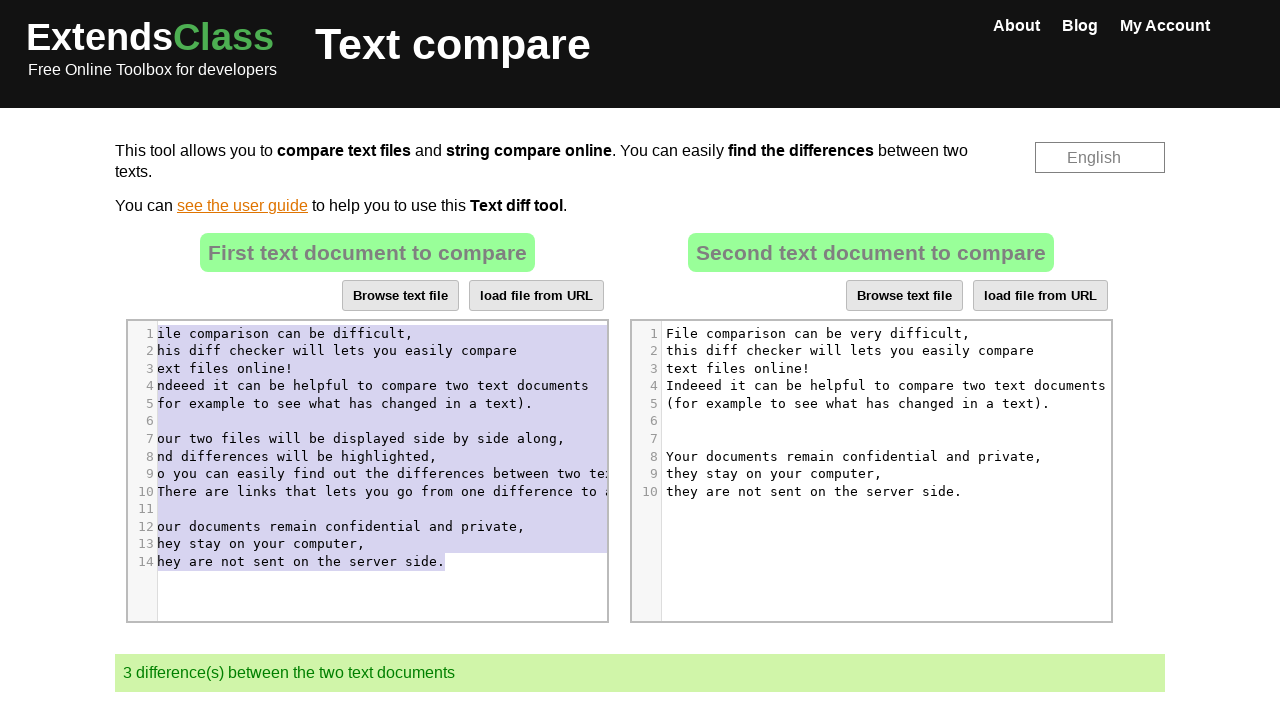

Clicked on destination text editor at (858, 456) on xpath=//*[@id="dropZone2"]/div[2]/div/div[6]/div[1]/div/div/div/div[5]/div[8]/pr
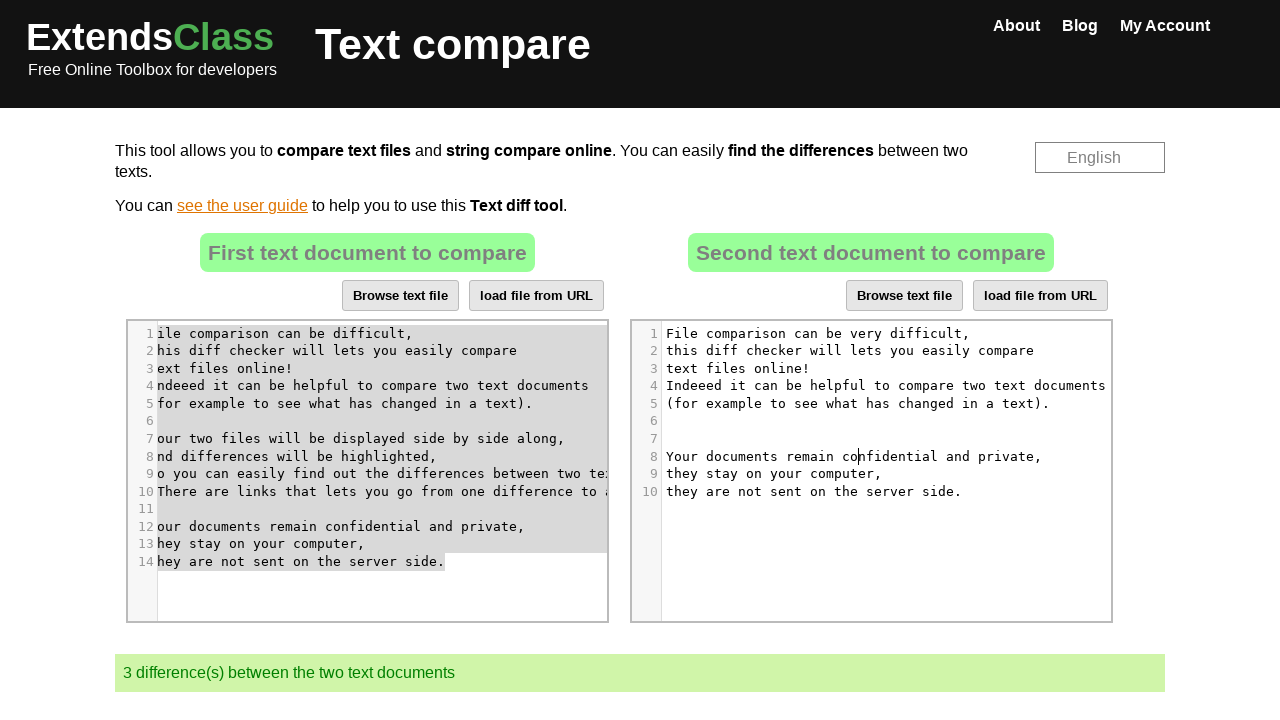

Pressed Ctrl+A to select all text in destination editor
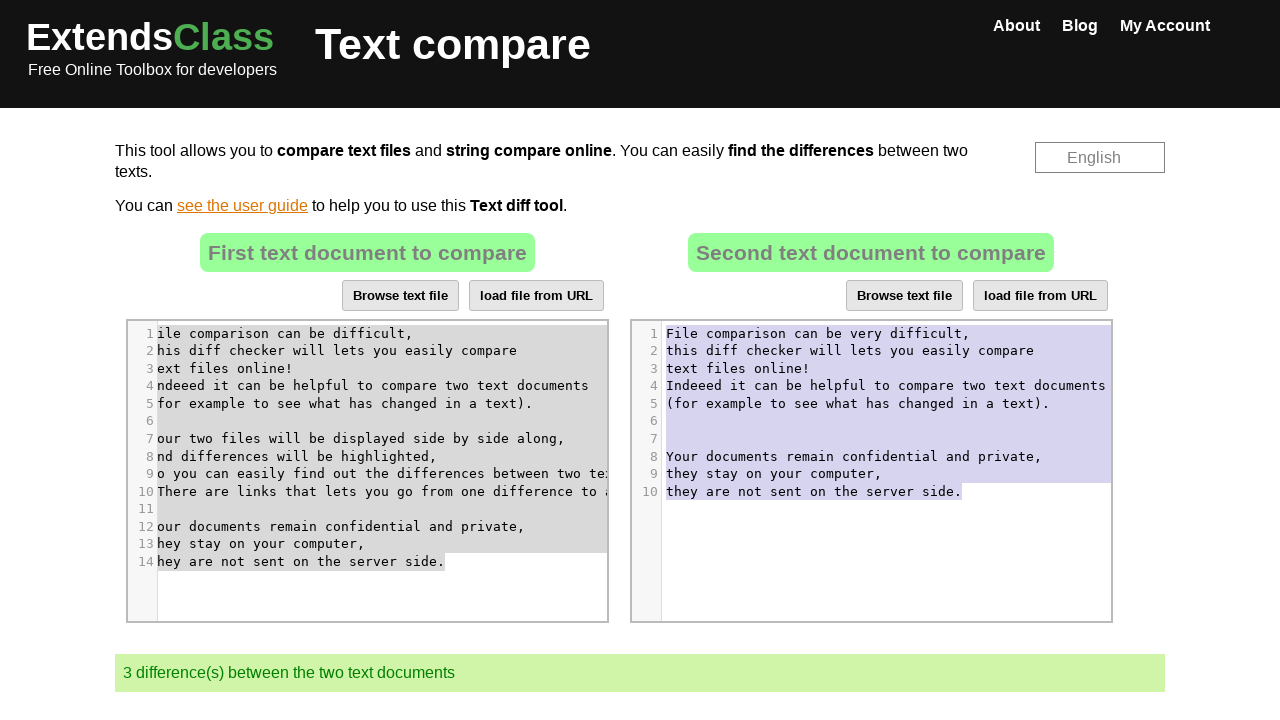

Pressed Ctrl+V to paste copied text into destination editor
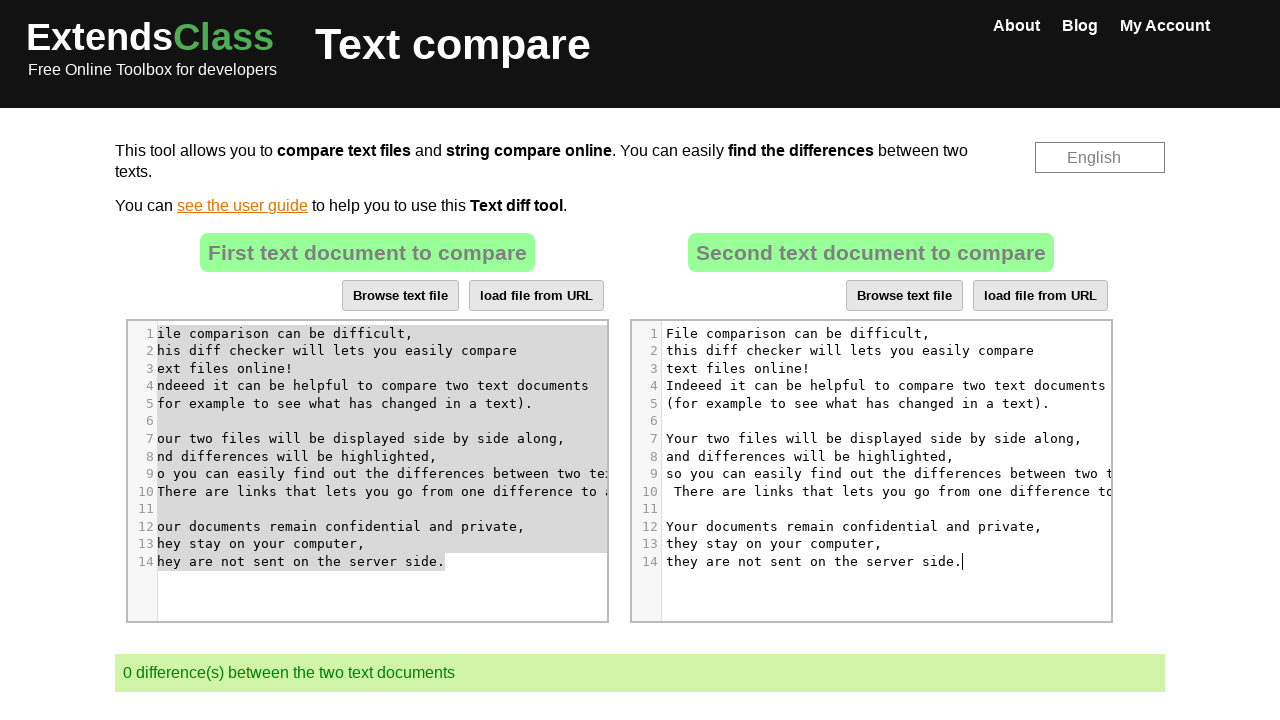

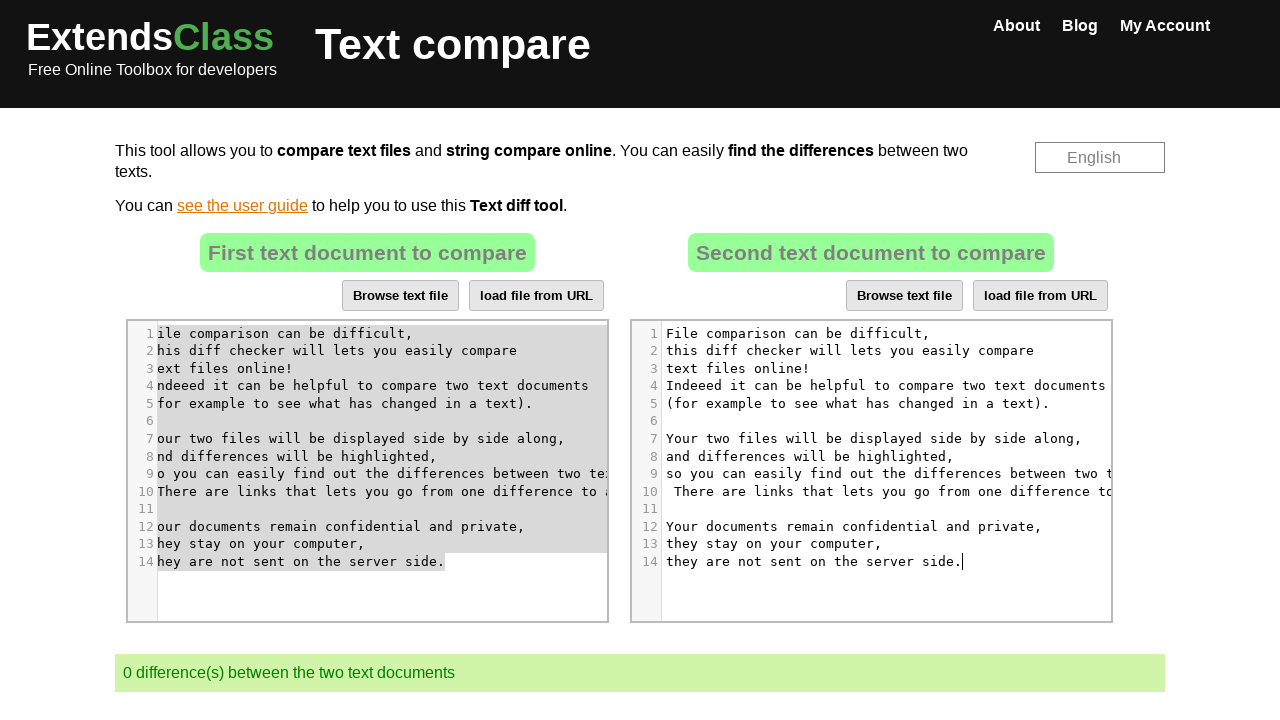